Tests slider functionality by dragging the slider handle horizontally by a specified offset within an iframe

Starting URL: https://jqueryui.com/slider/

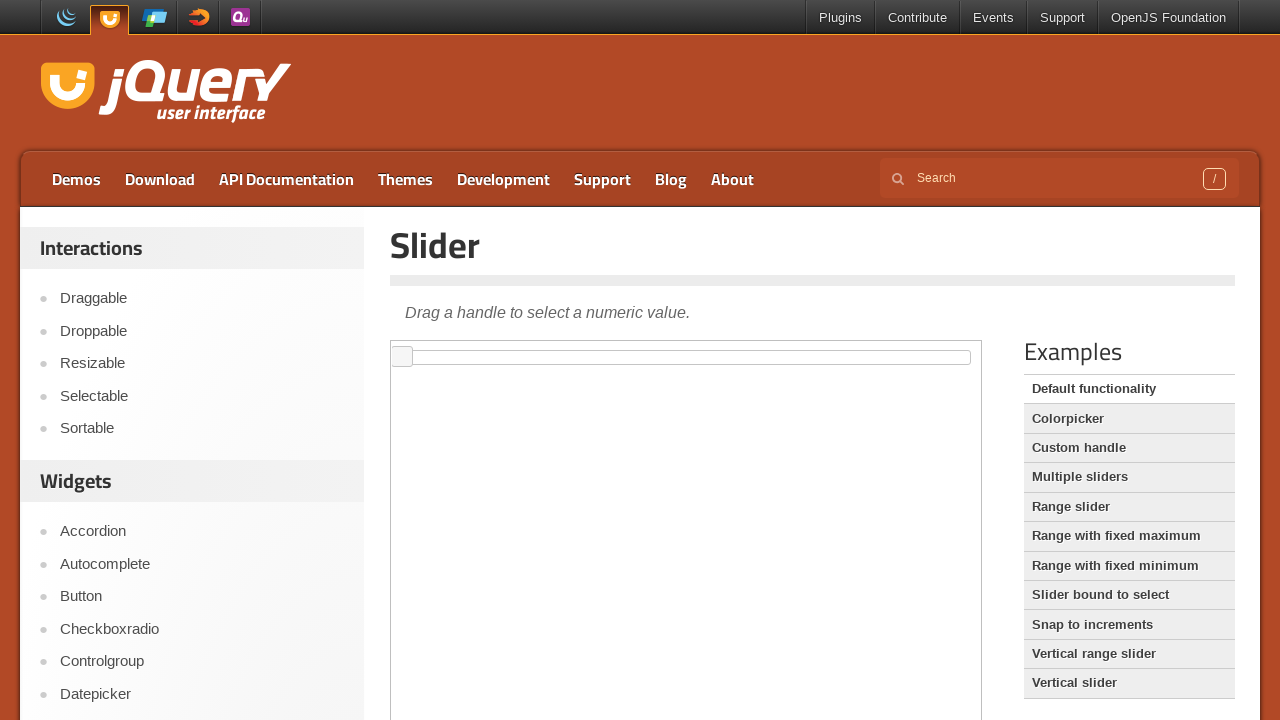

Located the iframe containing the slider demo
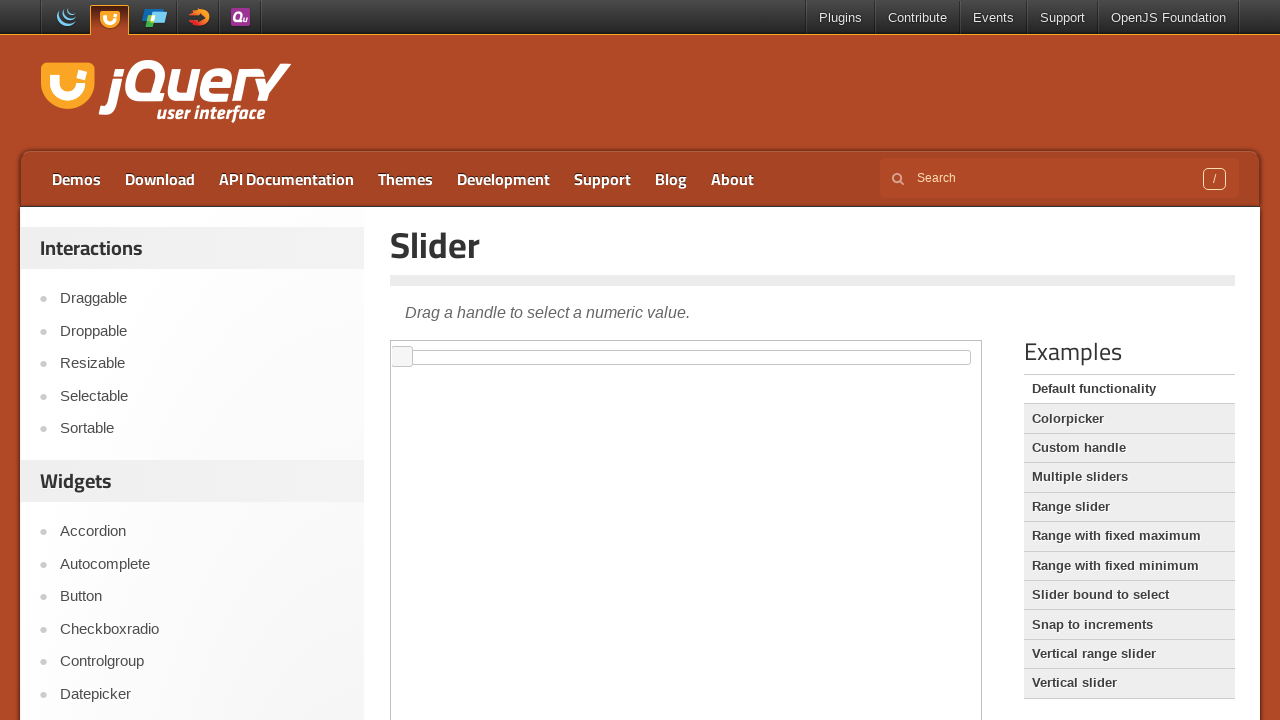

Located the slider handle element
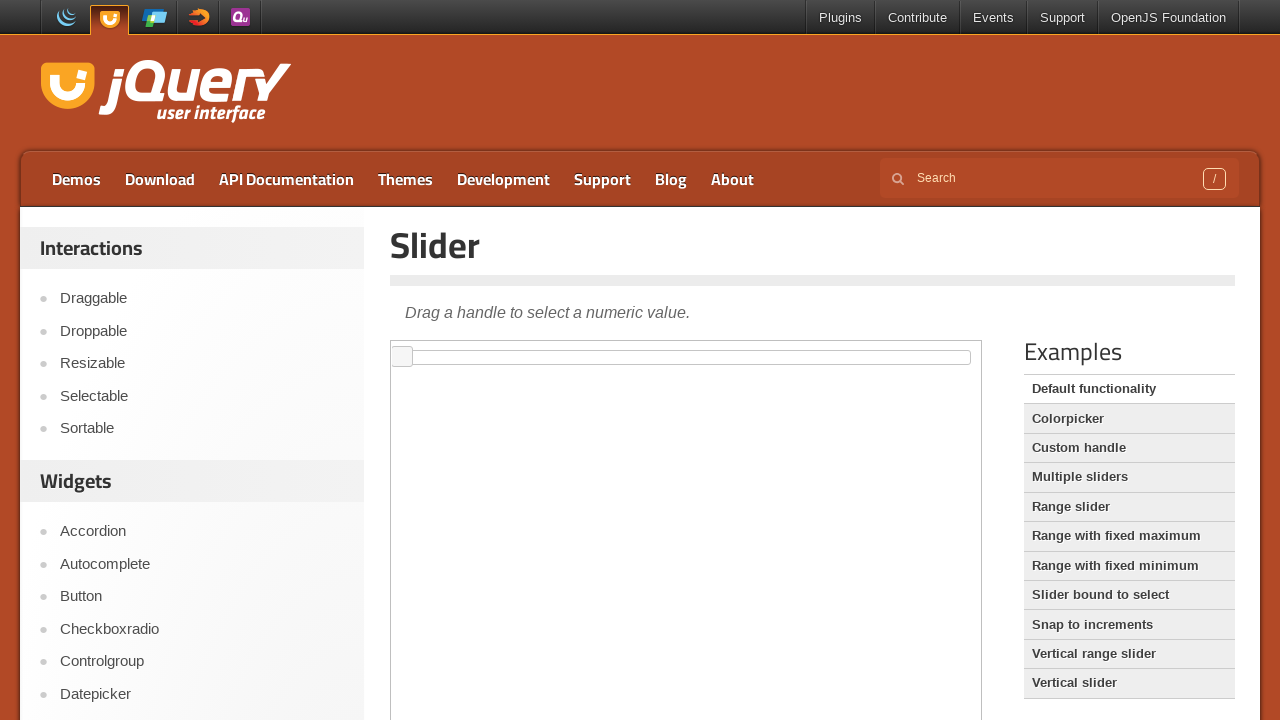

Retrieved bounding box of the slider handle
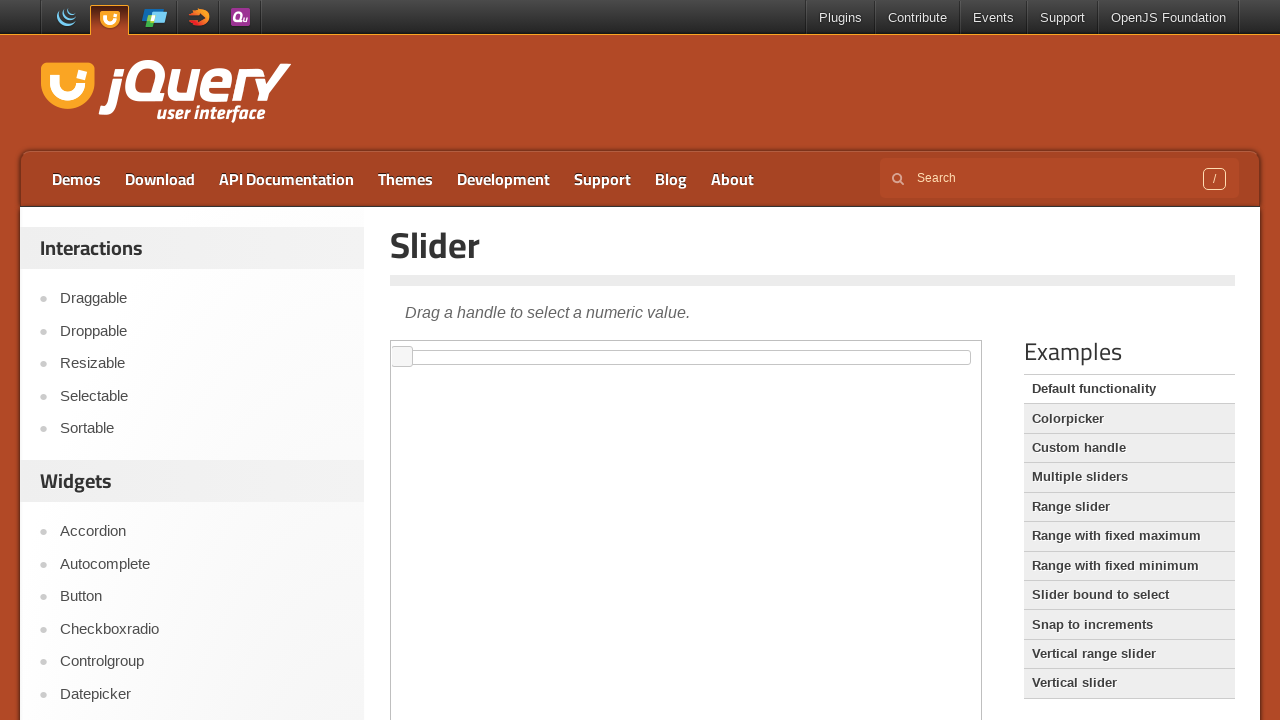

Moved mouse to the center of the slider handle at (402, 357)
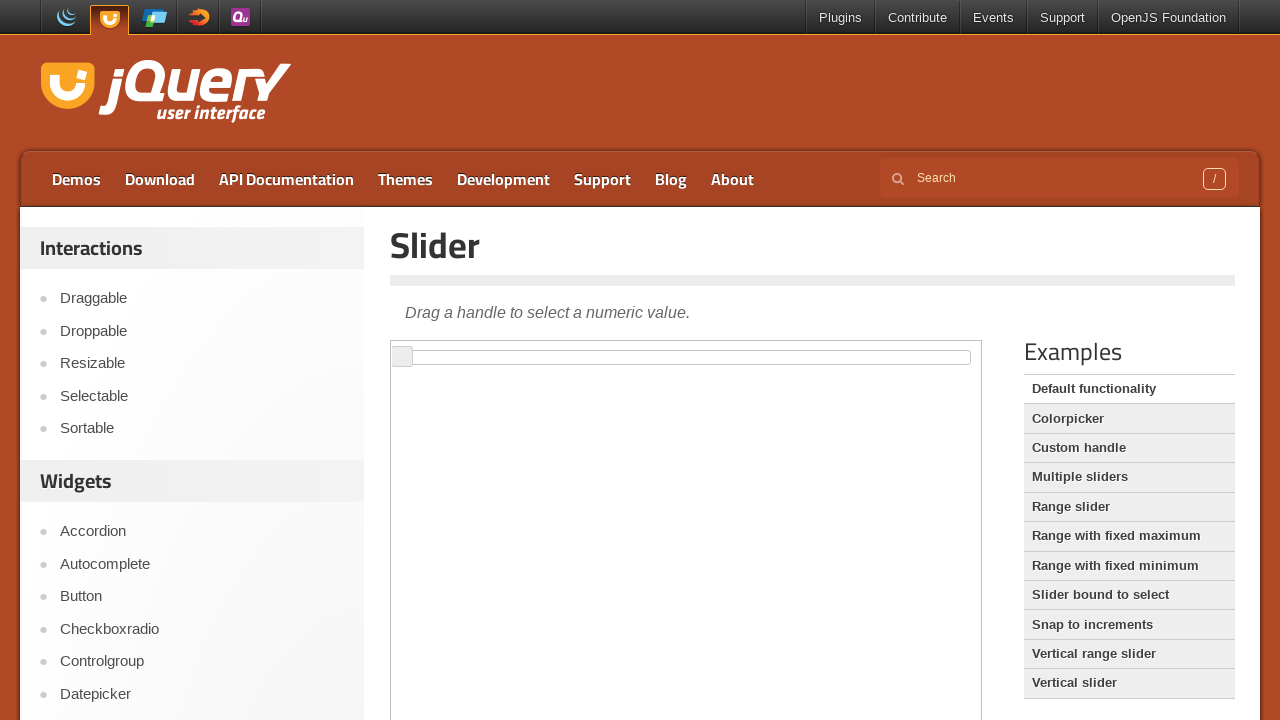

Pressed mouse button down on the slider handle at (402, 357)
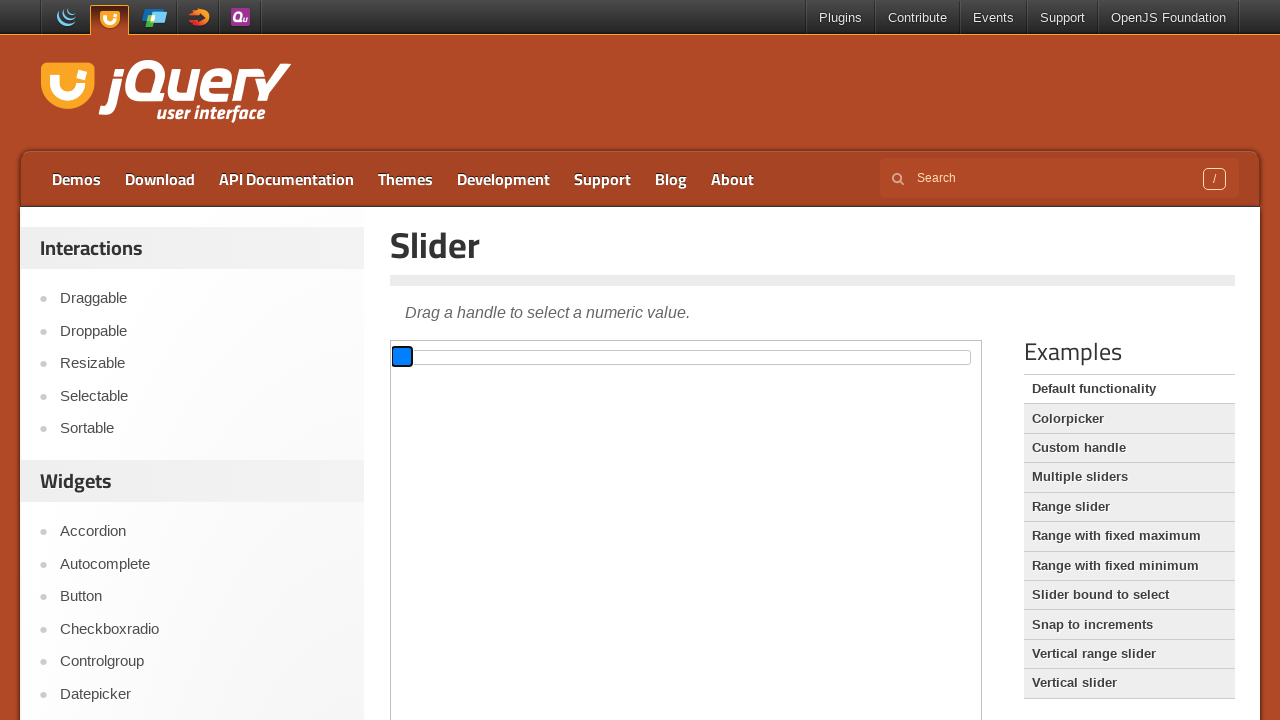

Dragged slider handle 100 pixels to the right at (502, 357)
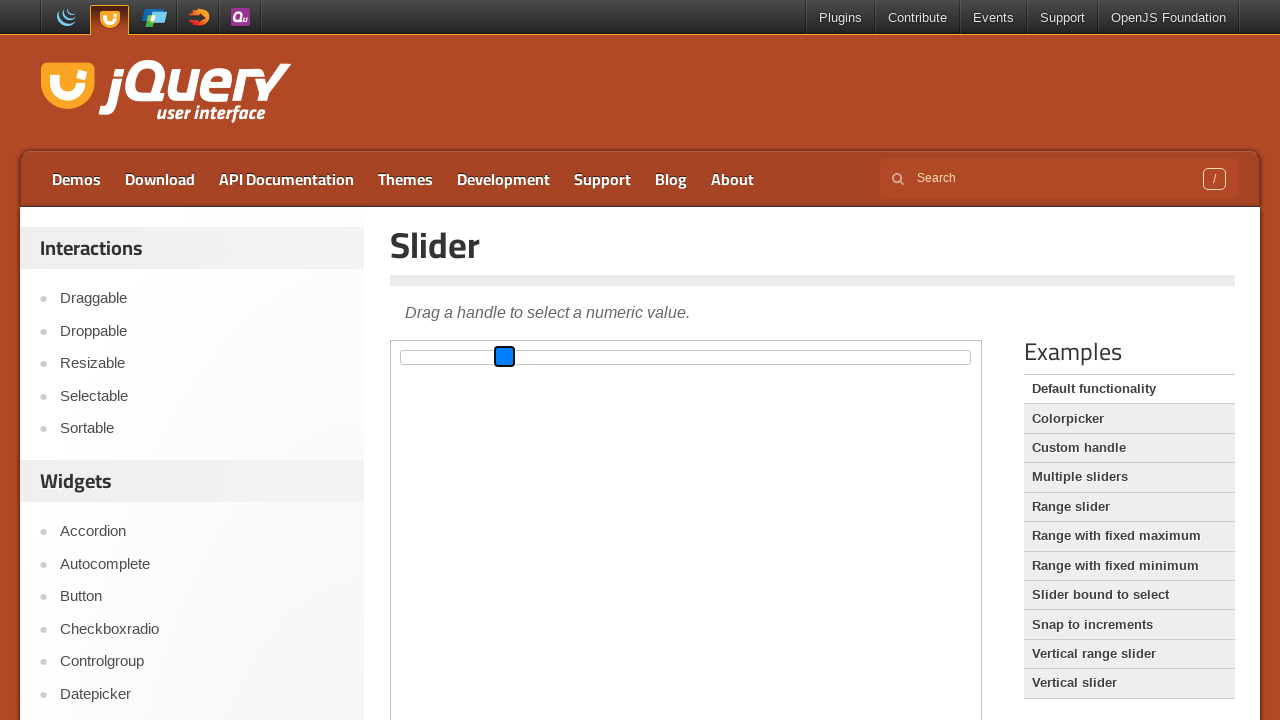

Released mouse button to complete slider drag at (502, 357)
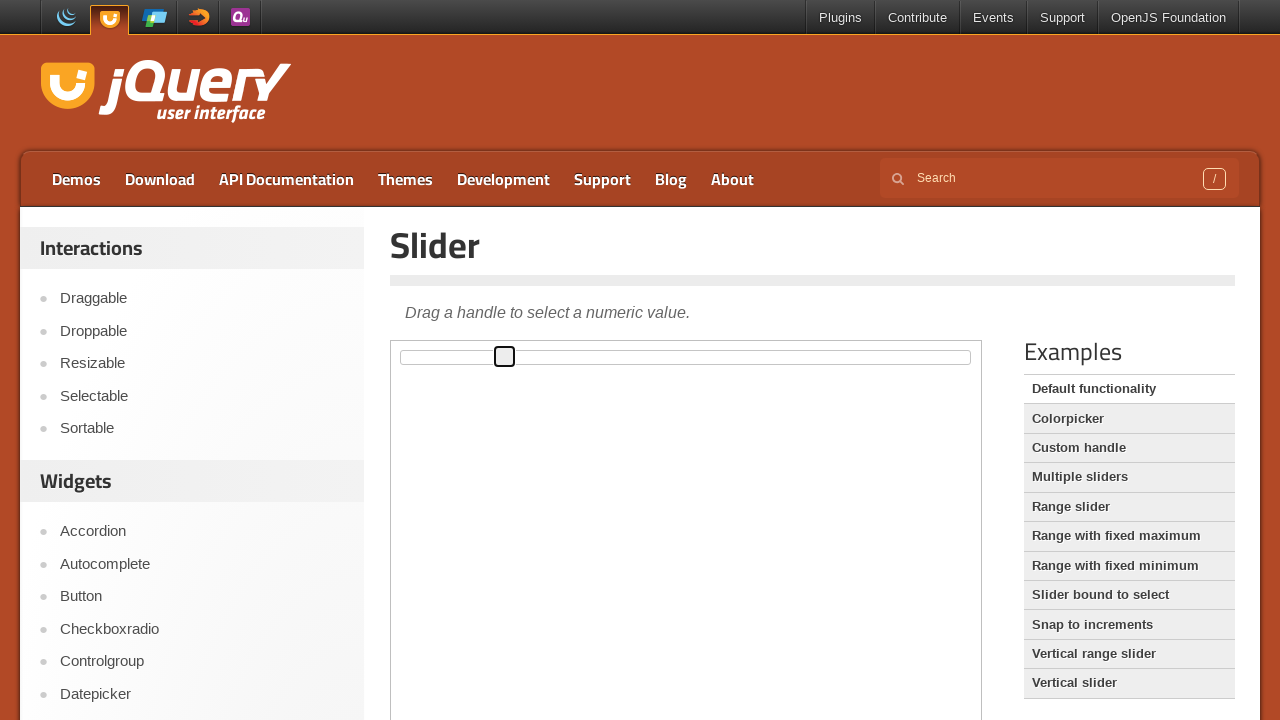

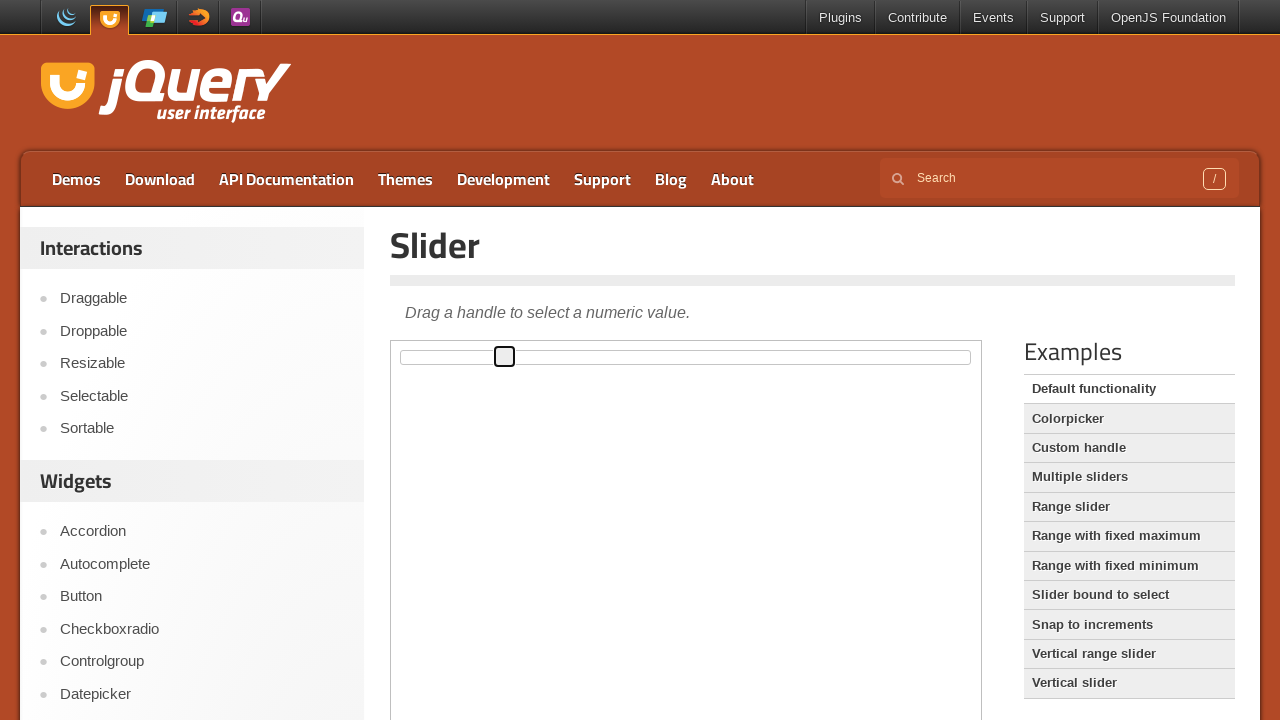